Tests an e-commerce shopping cart by finding specific products (Tomato, Strawberry, Onion) and adding them to the cart

Starting URL: https://rahulshettyacademy.com/seleniumPractise/

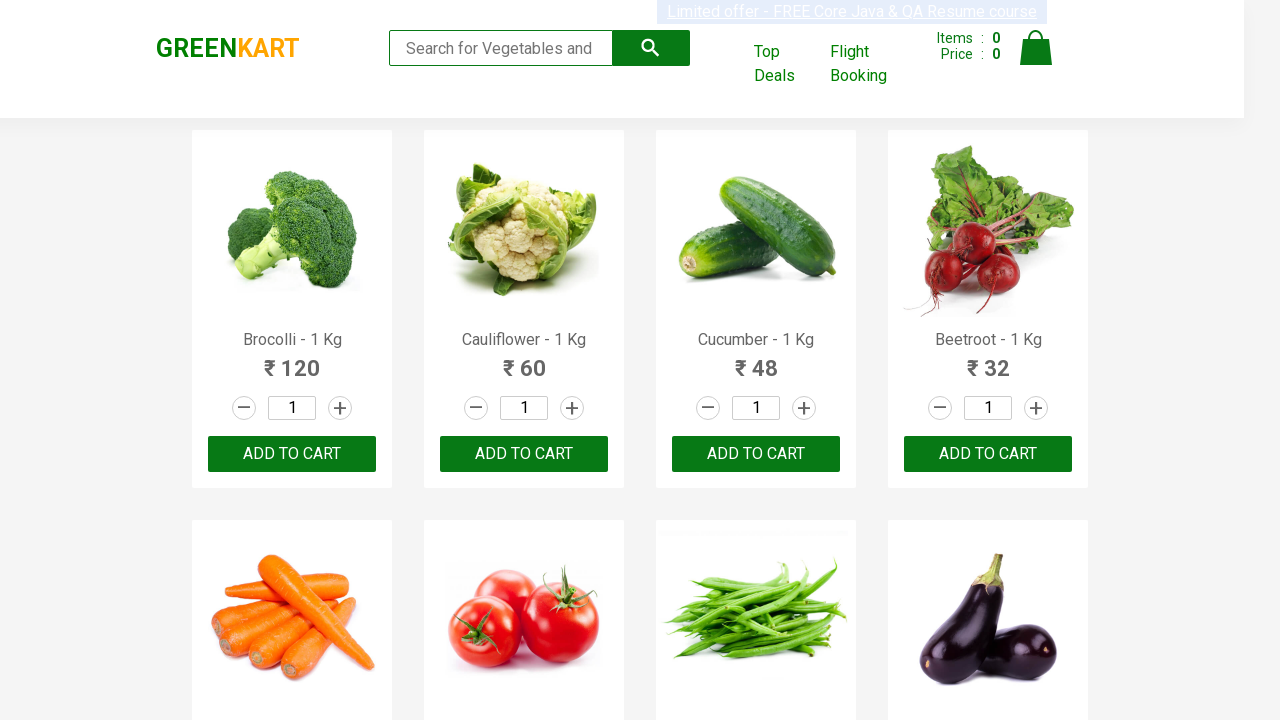

Waited for product names to load on the page
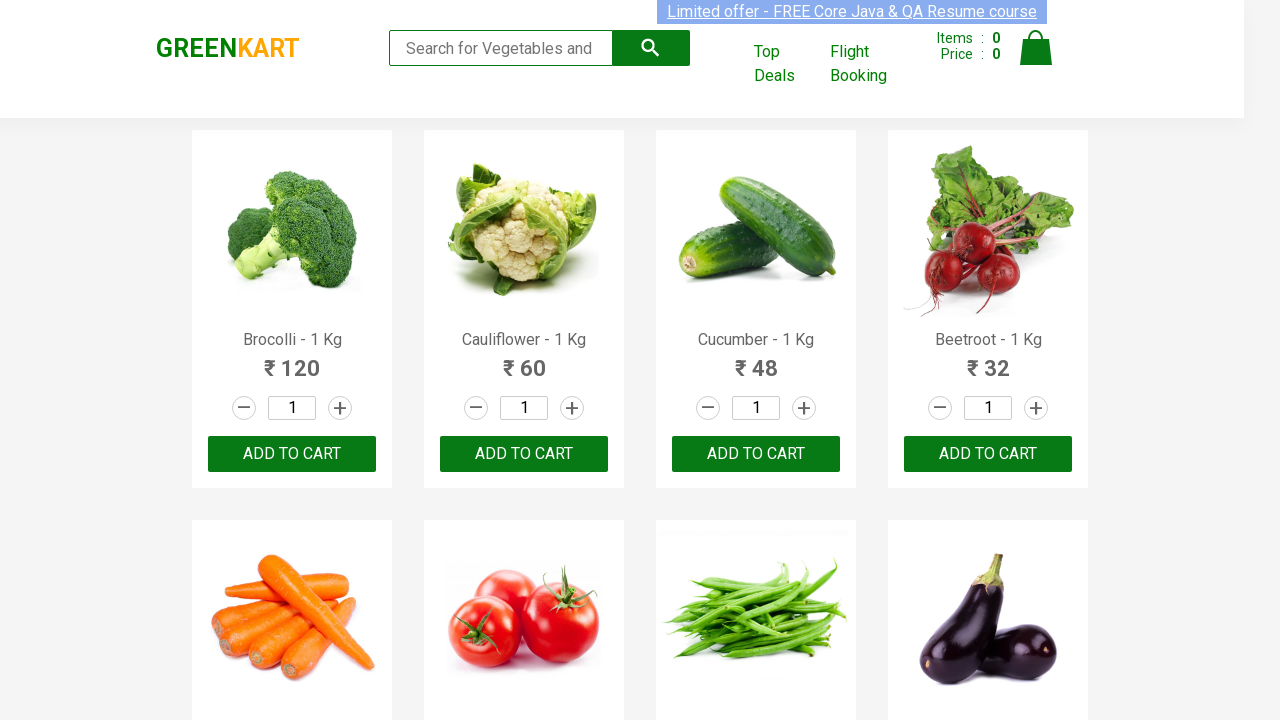

Retrieved all product name elements from the page
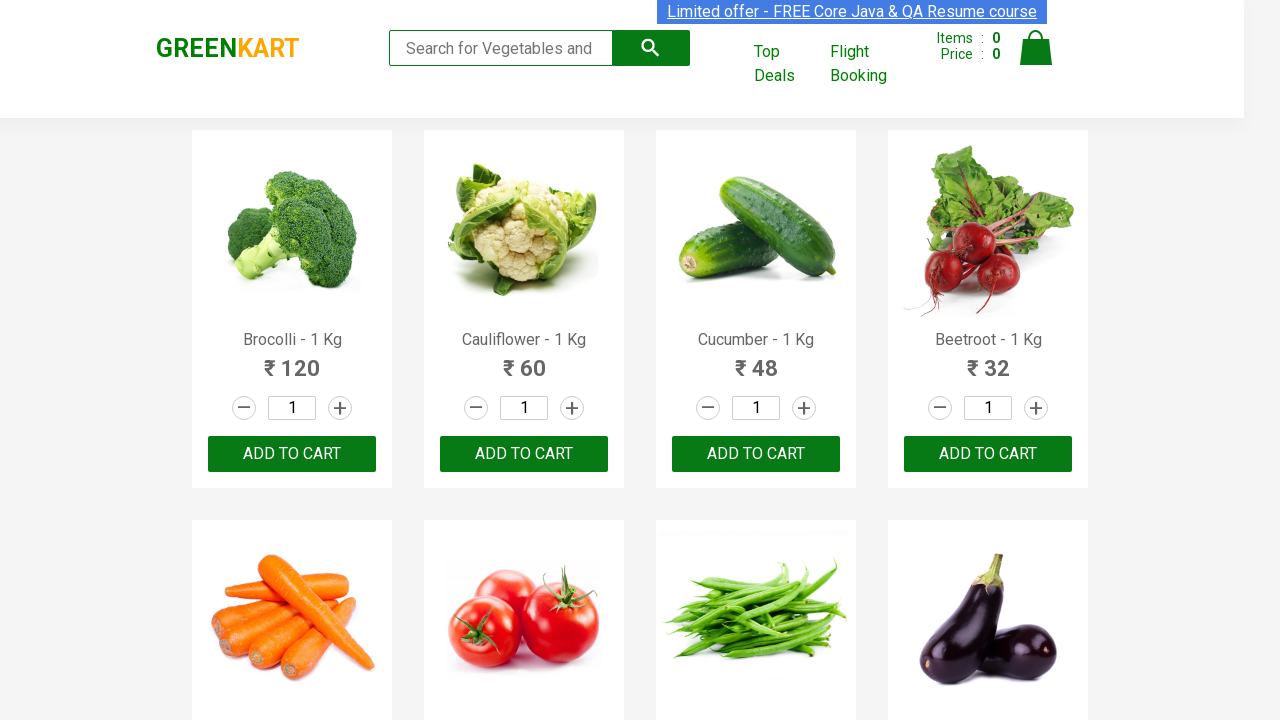

Extracted product name: 'Brocolli'
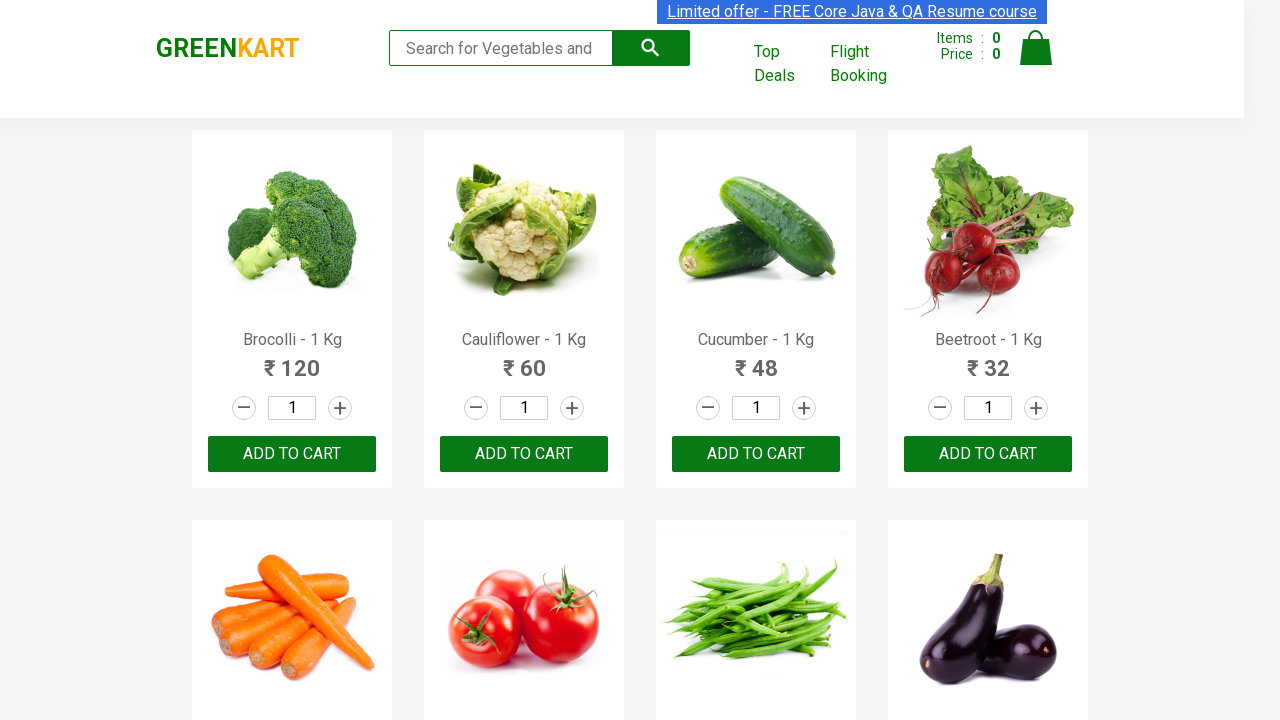

Extracted product name: 'Cauliflower'
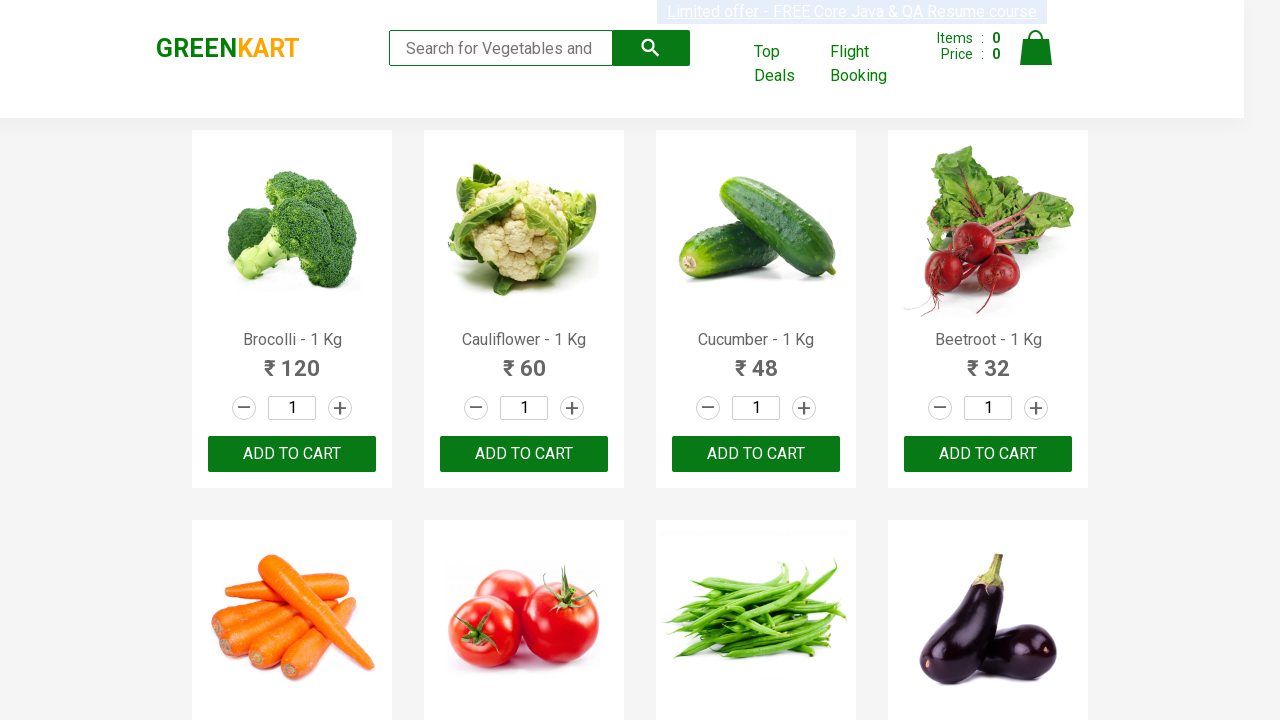

Extracted product name: 'Cucumber'
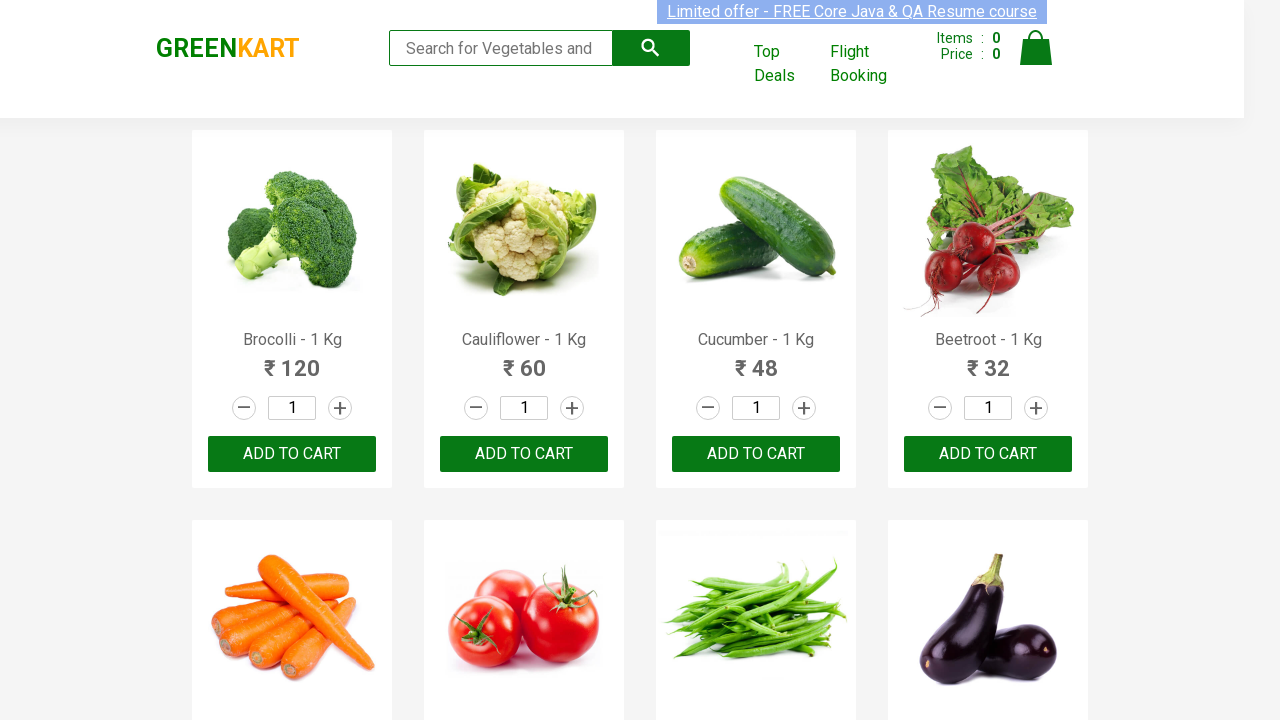

Extracted product name: 'Beetroot'
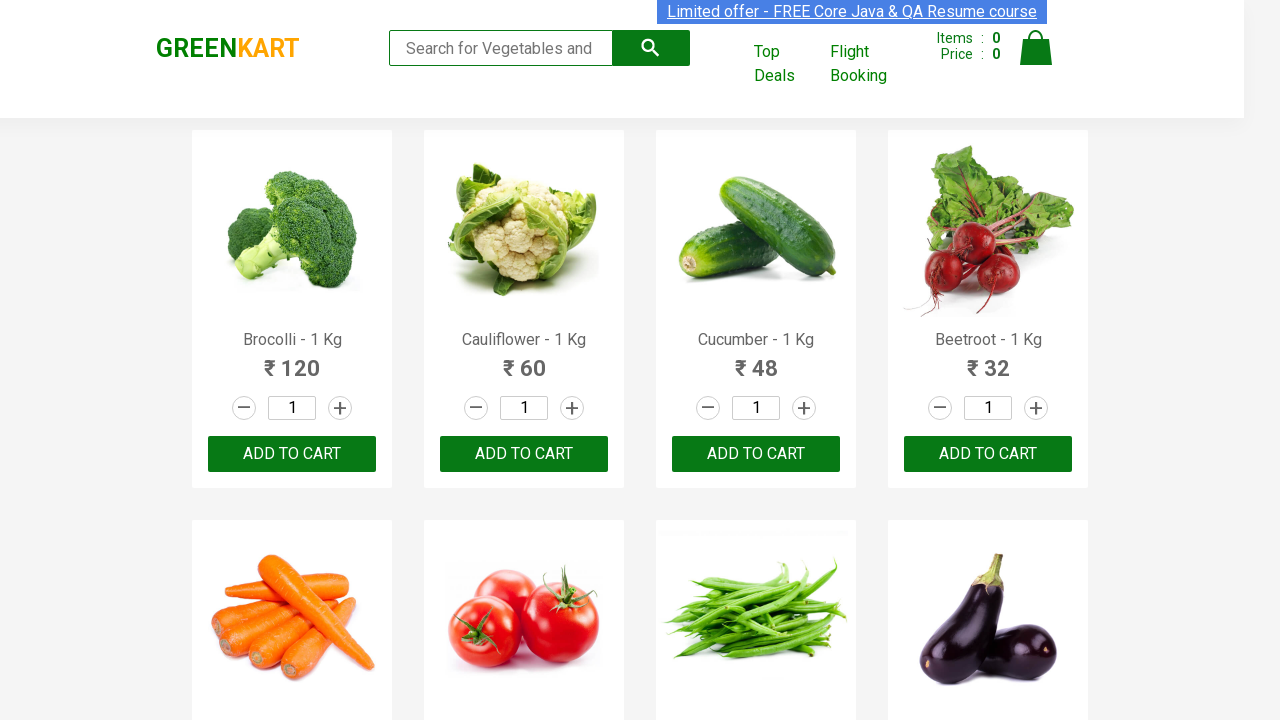

Extracted product name: 'Carrot'
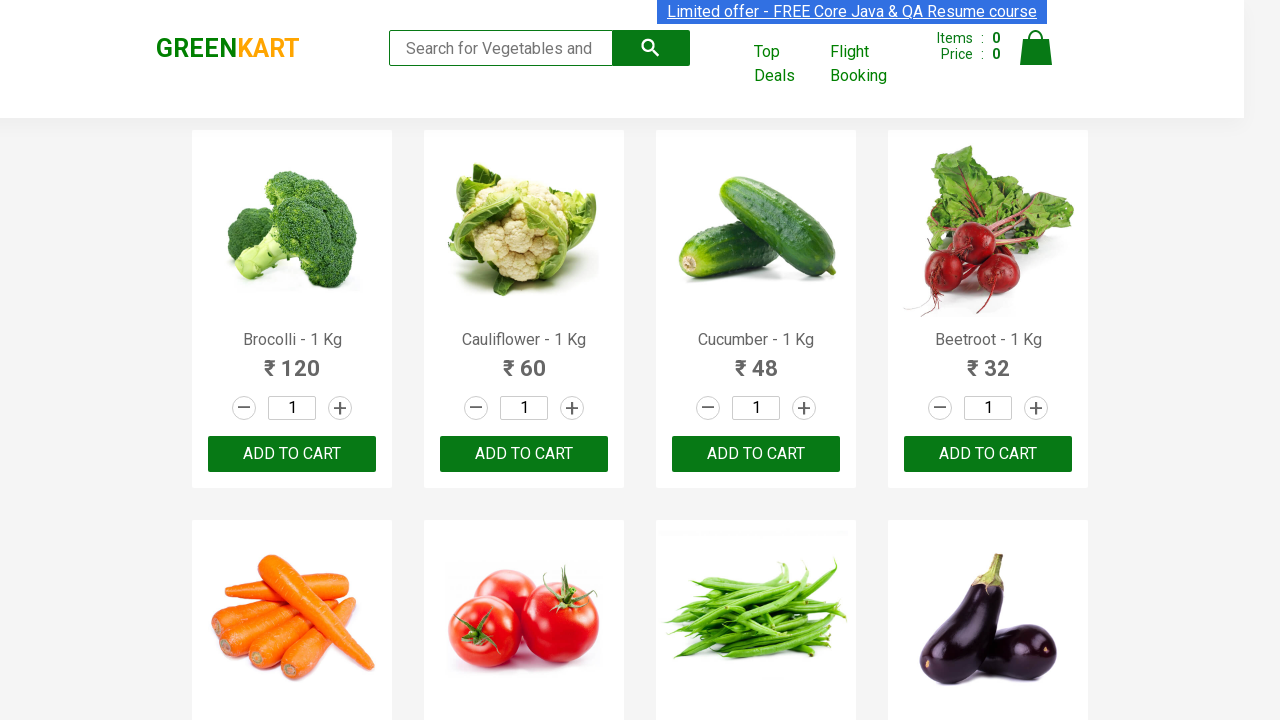

Extracted product name: 'Tomato'
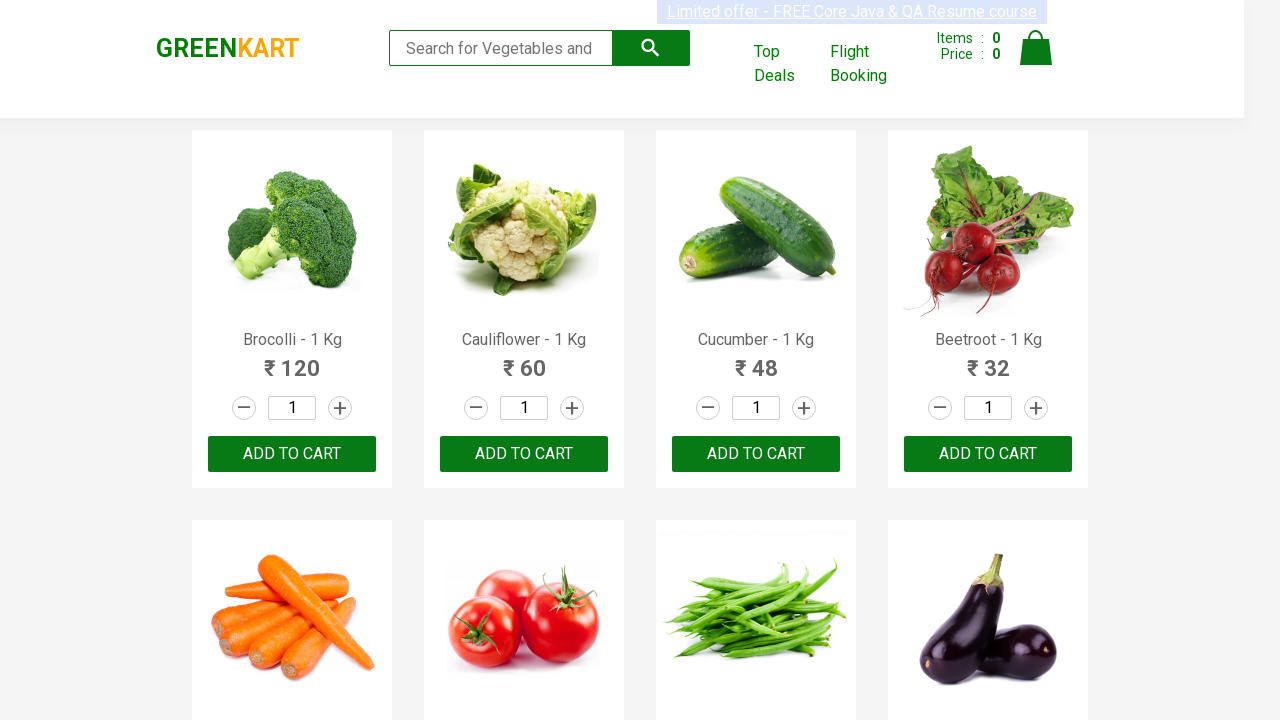

Added 'Tomato' to cart
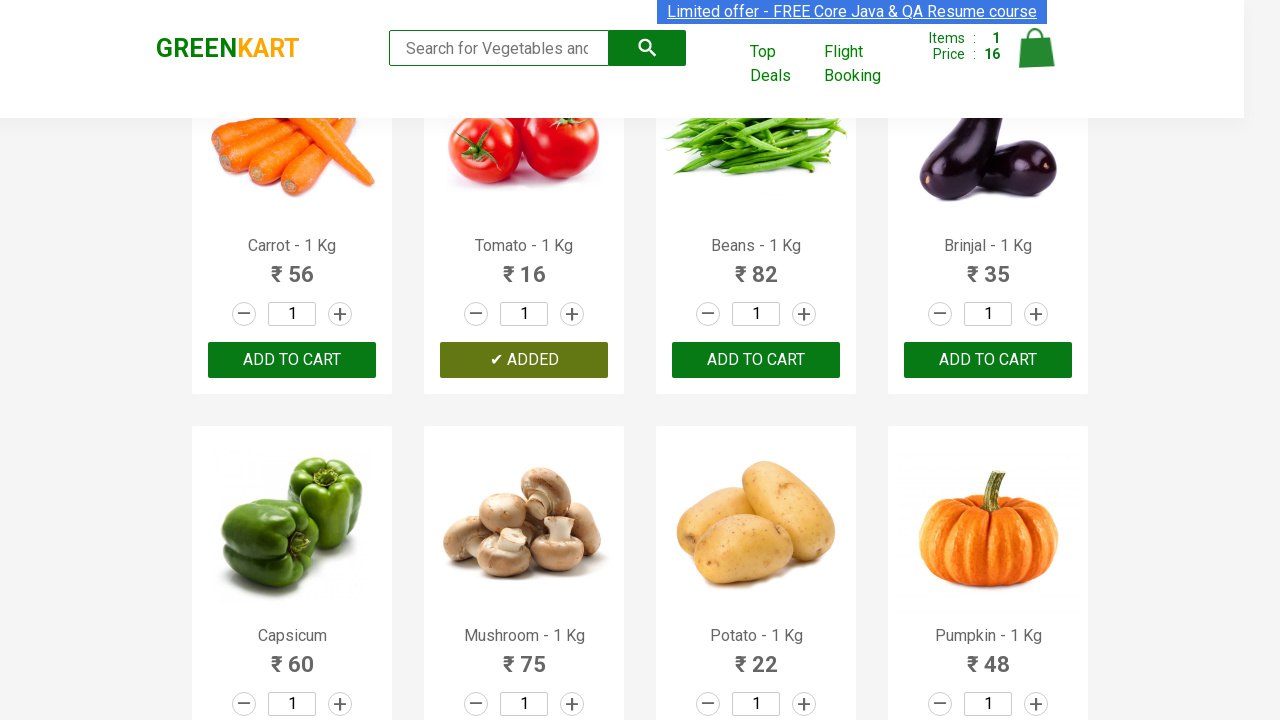

Extracted product name: 'Beans'
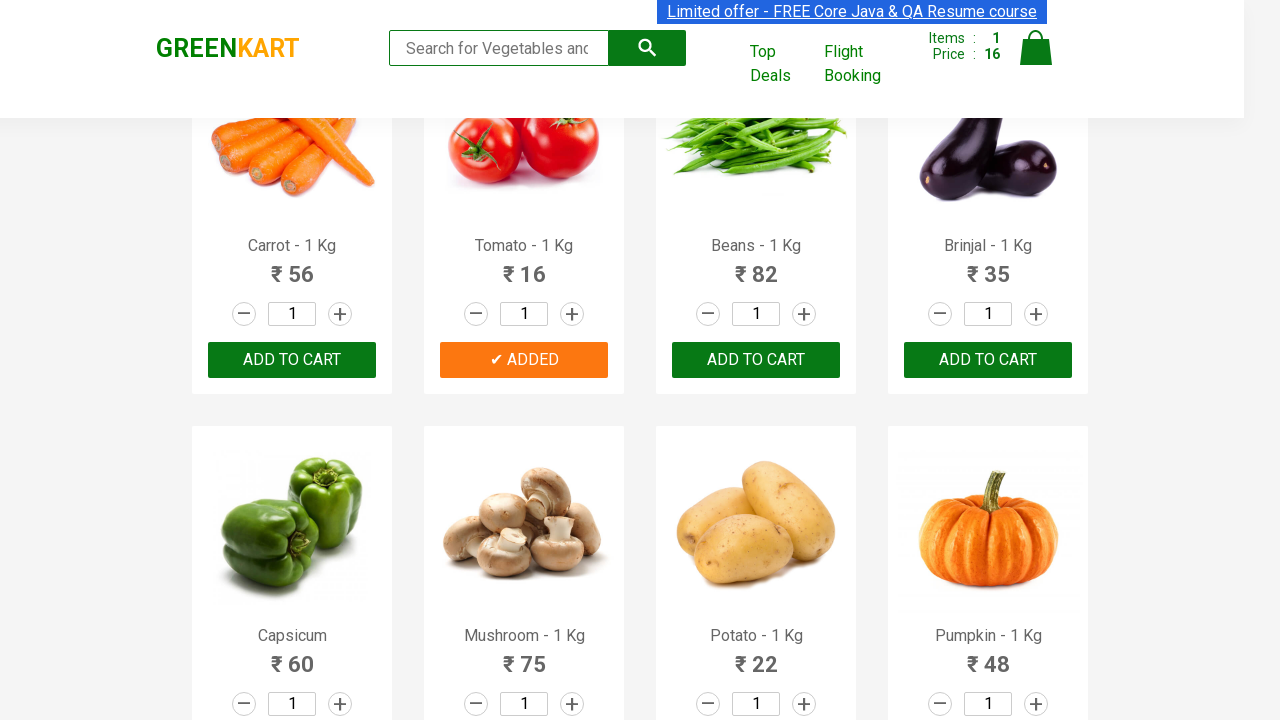

Extracted product name: 'Brinjal'
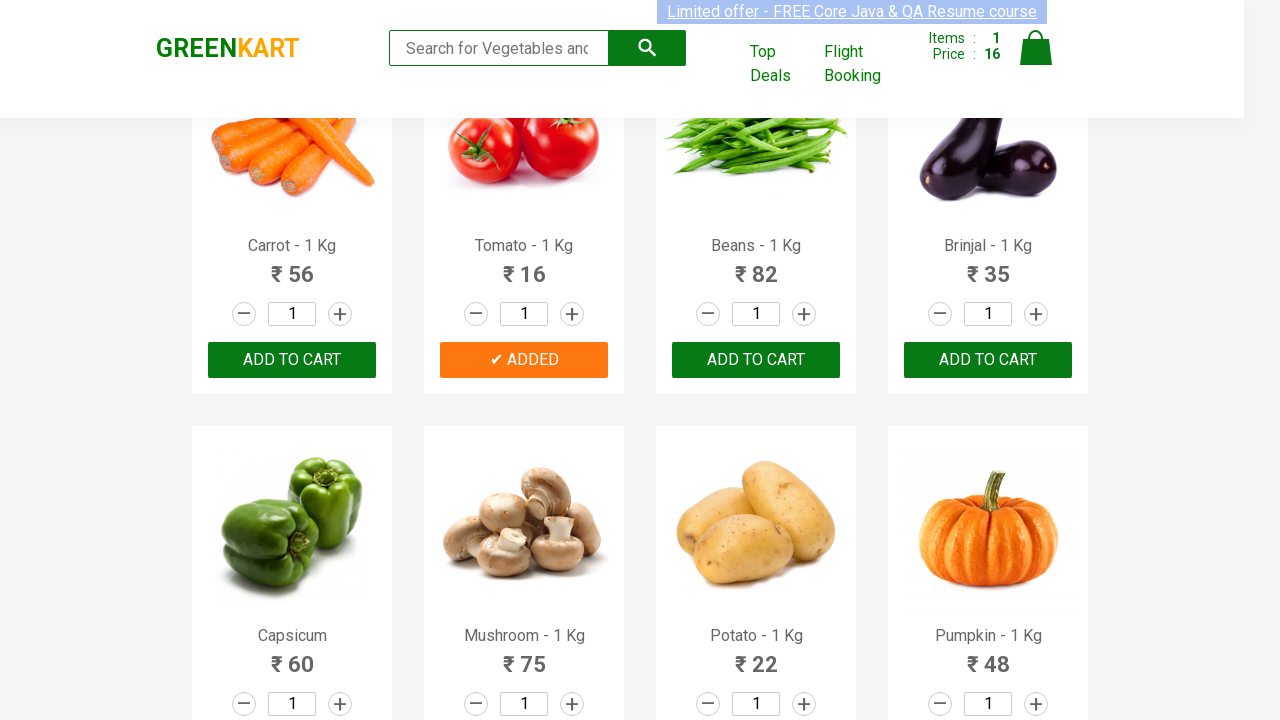

Extracted product name: 'Capsicum'
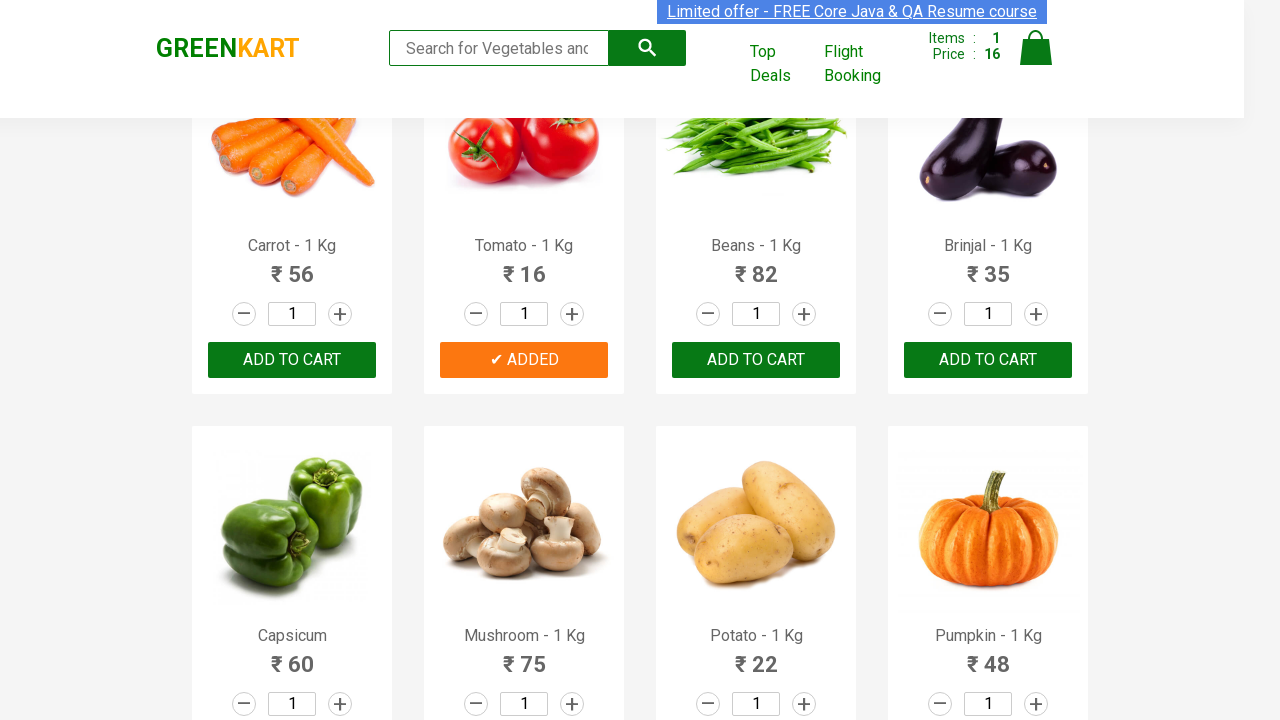

Extracted product name: 'Mushroom'
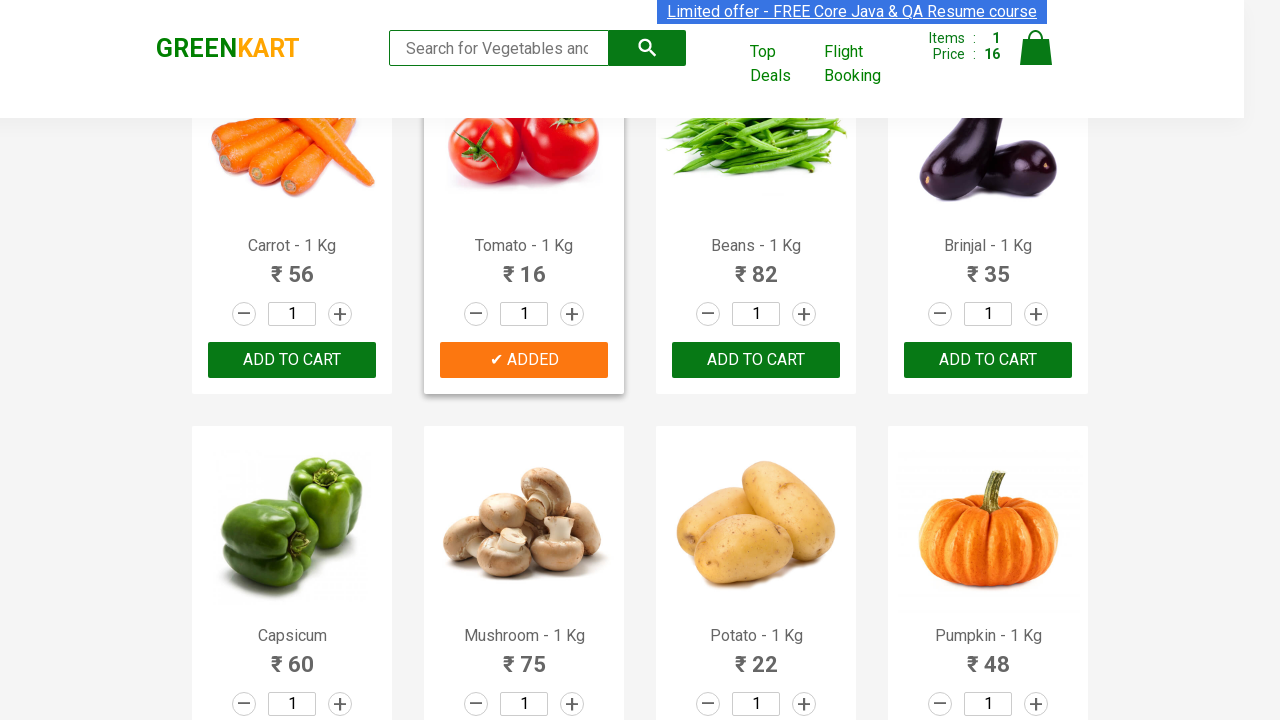

Extracted product name: 'Potato'
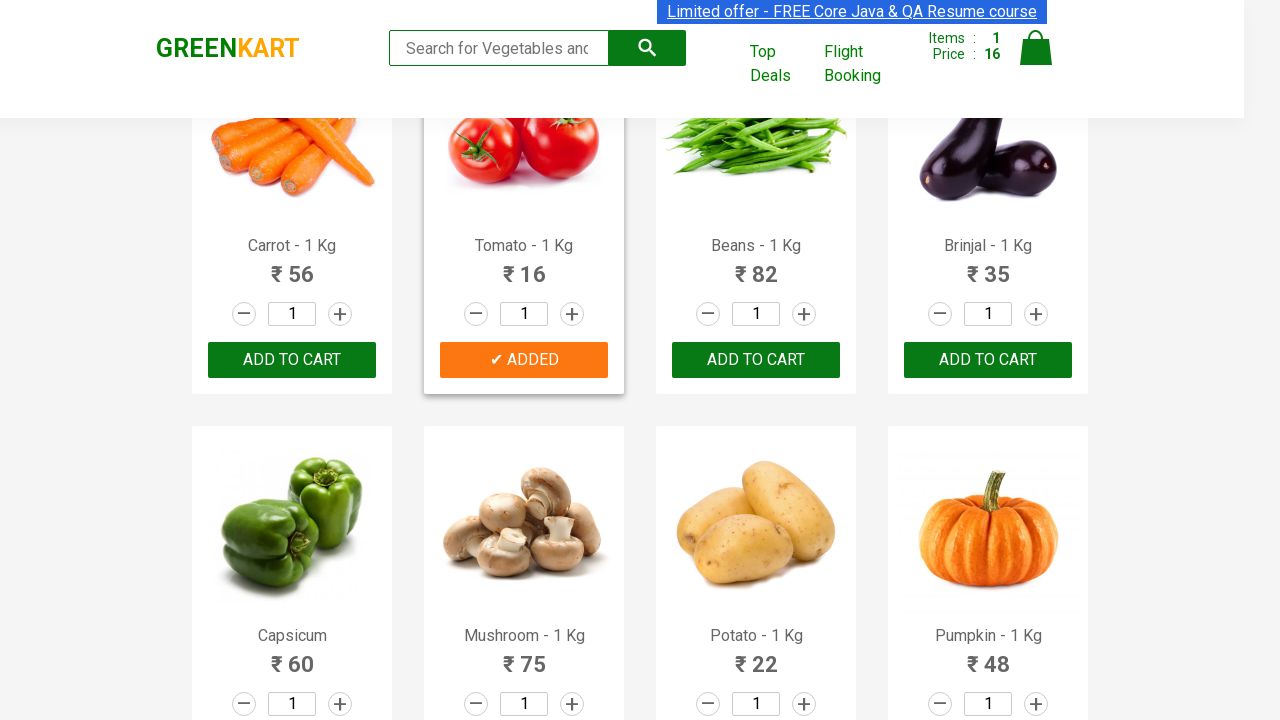

Extracted product name: 'Pumpkin'
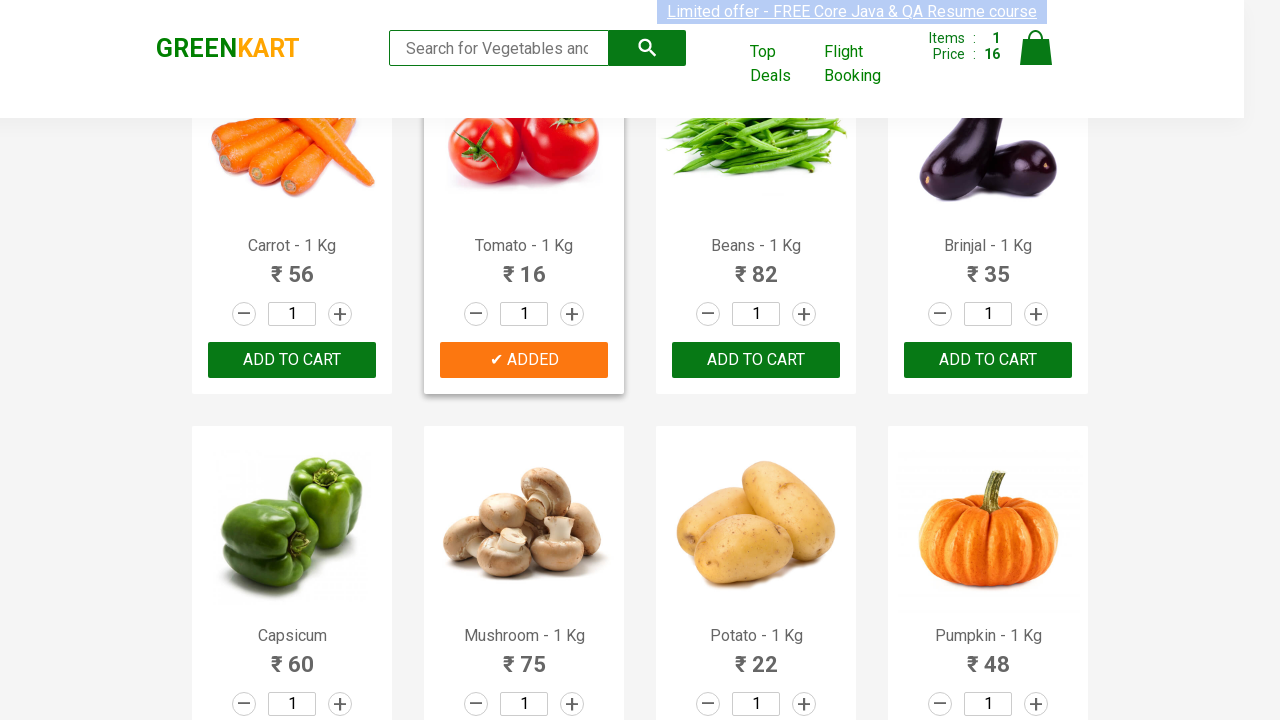

Extracted product name: 'Corn'
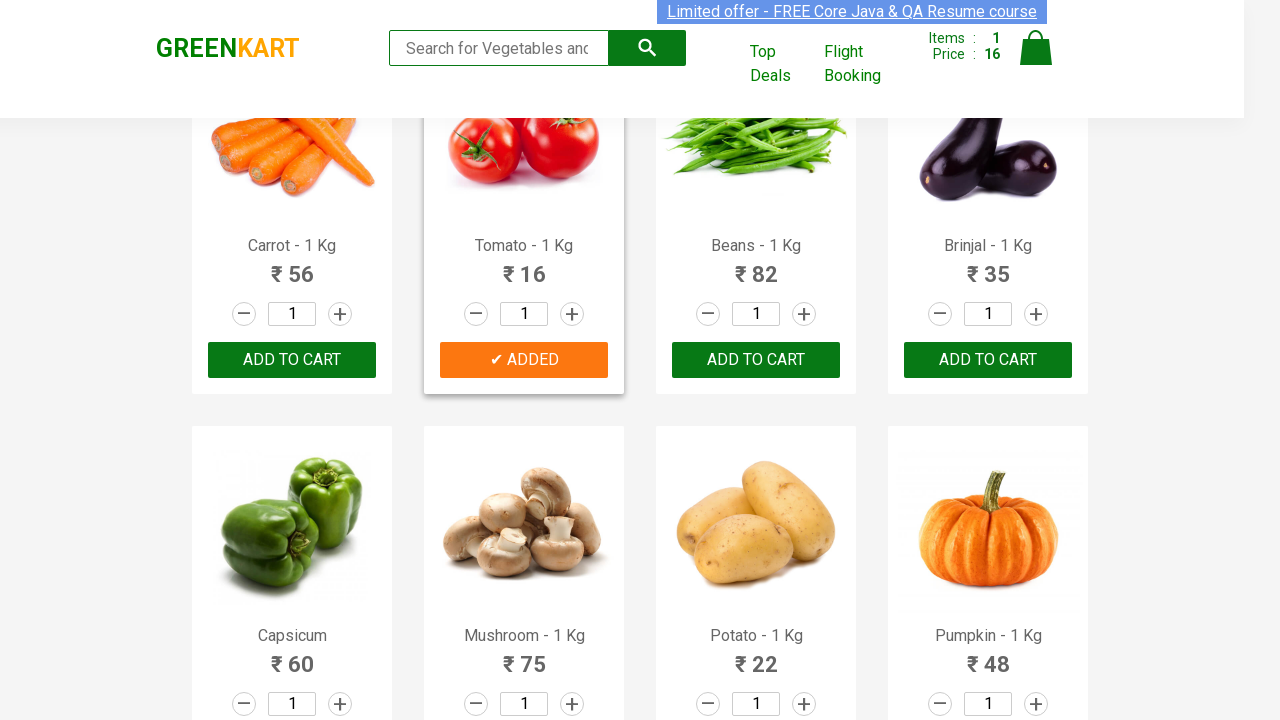

Extracted product name: 'Onion'
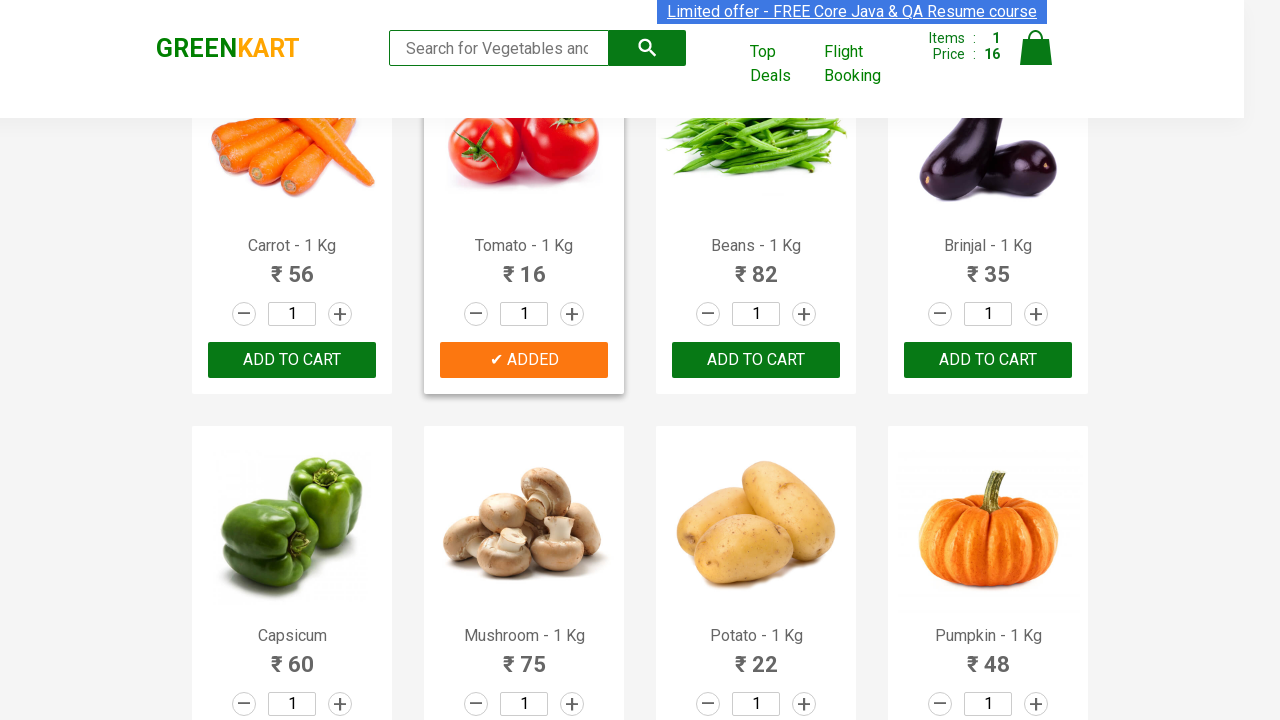

Added 'Onion' to cart
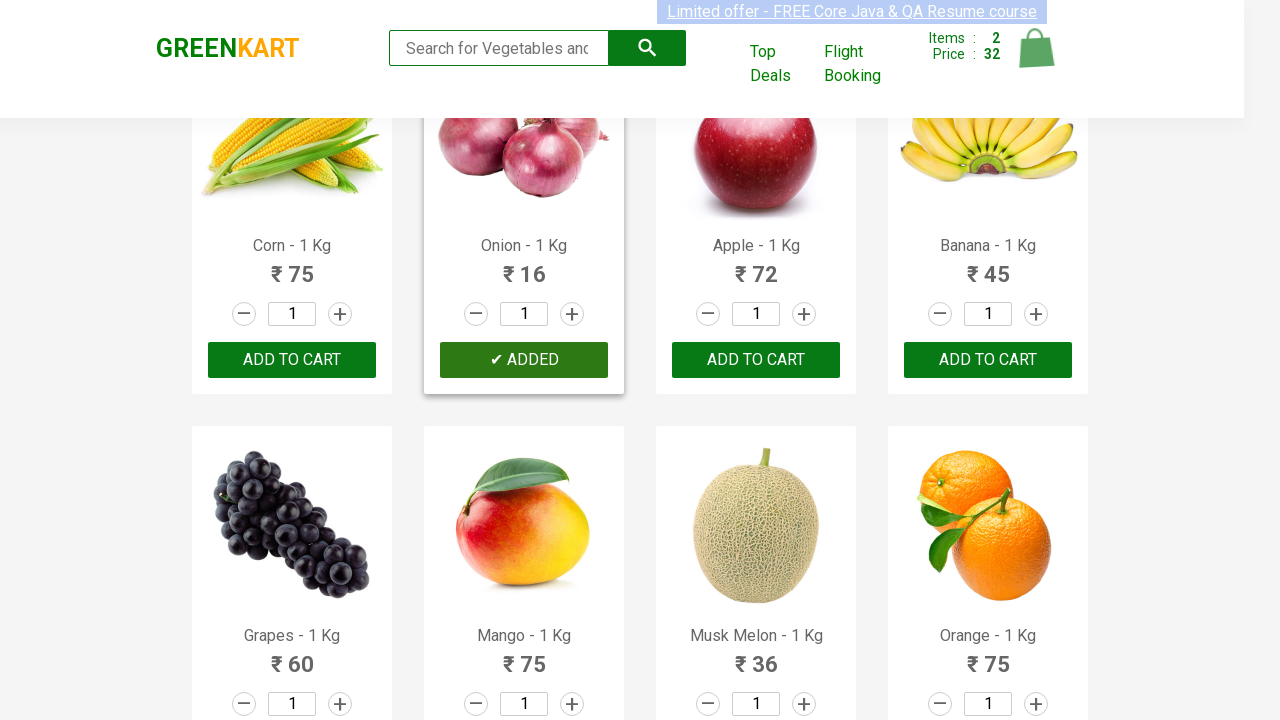

Extracted product name: 'Apple'
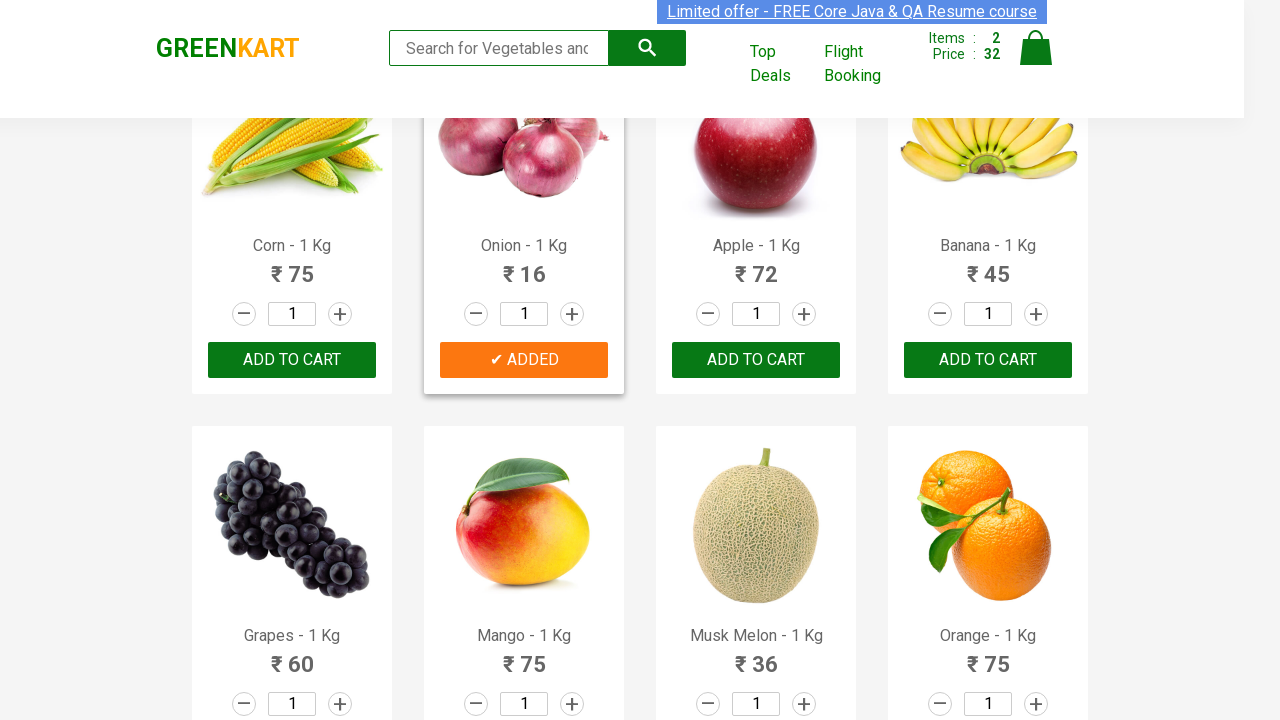

Extracted product name: 'Banana'
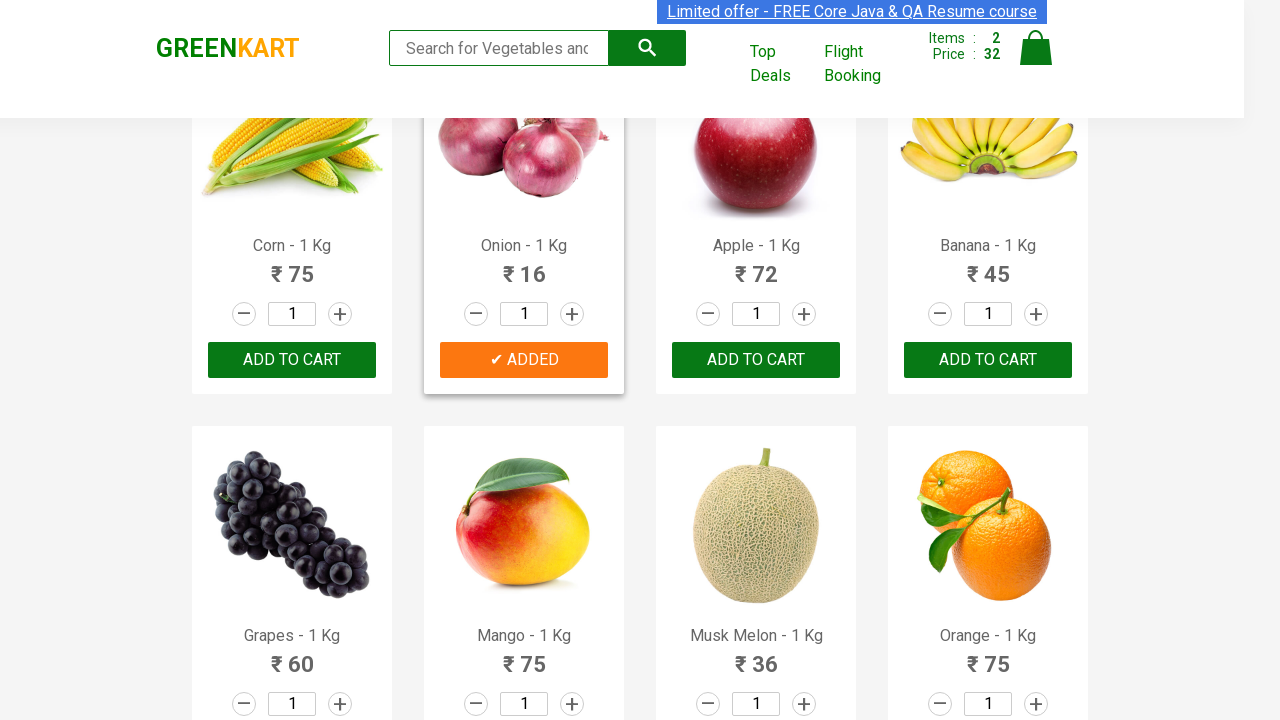

Extracted product name: 'Grapes'
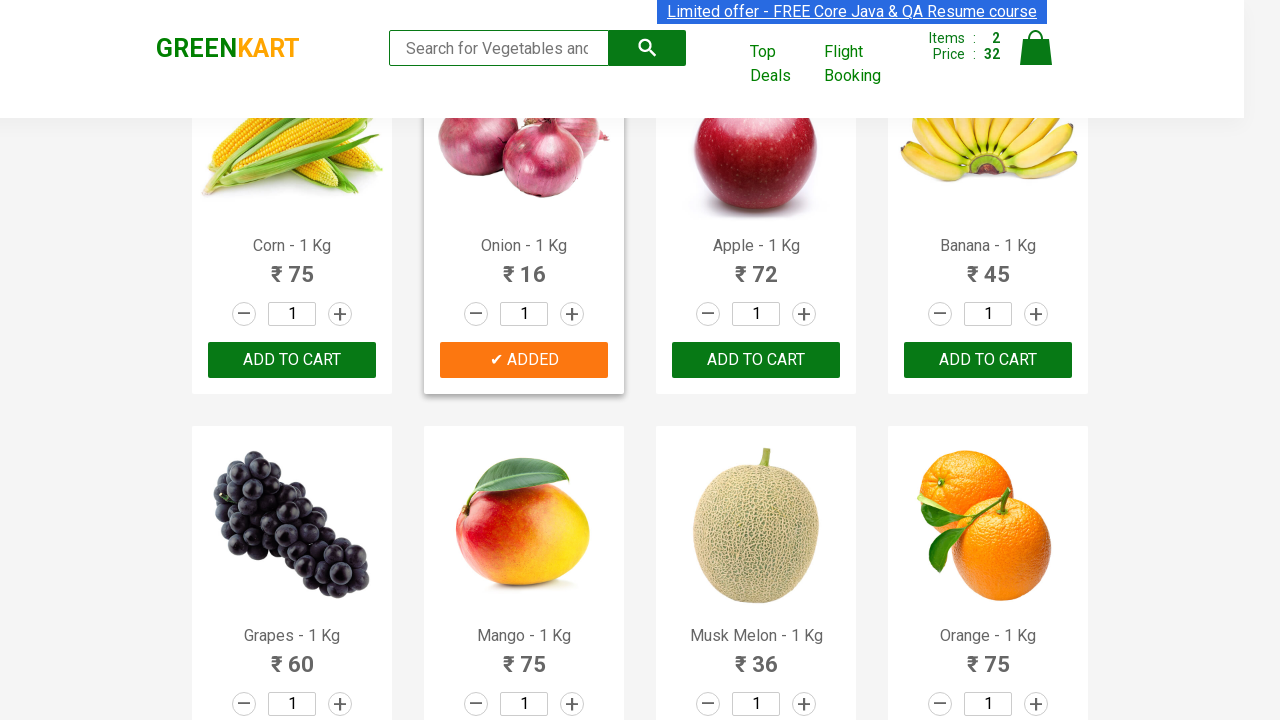

Extracted product name: 'Mango'
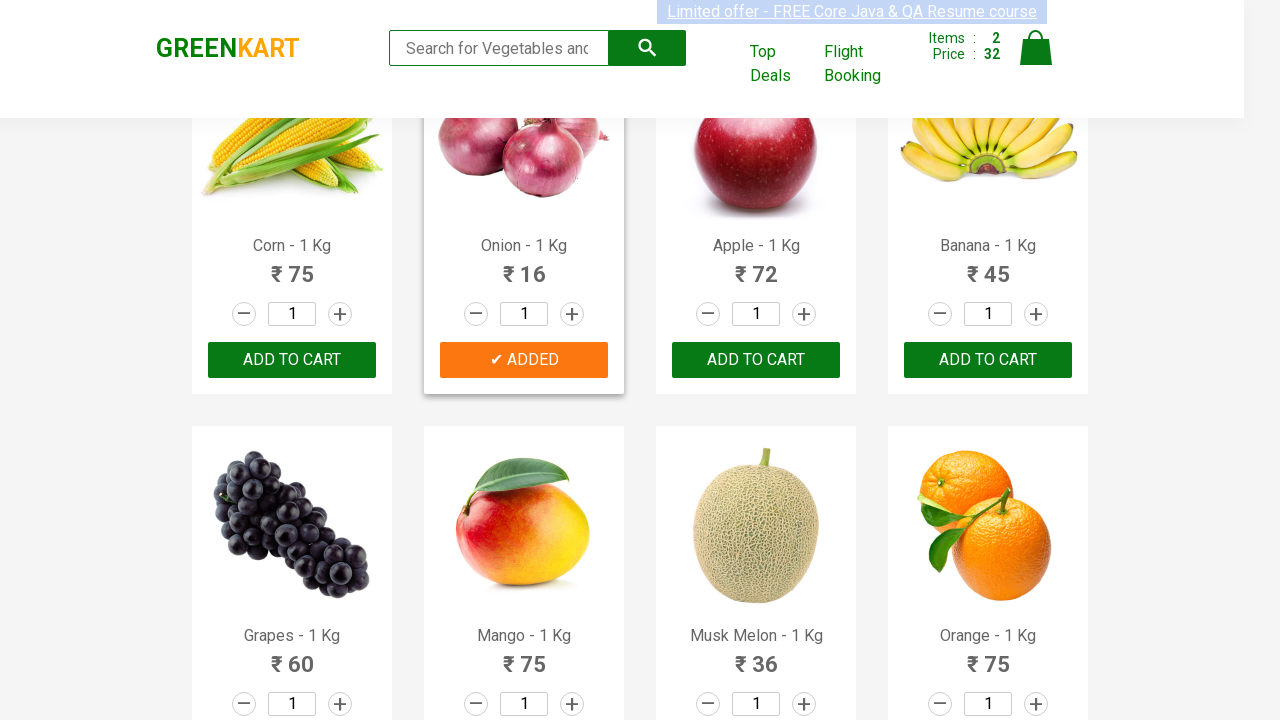

Extracted product name: 'Musk Melon'
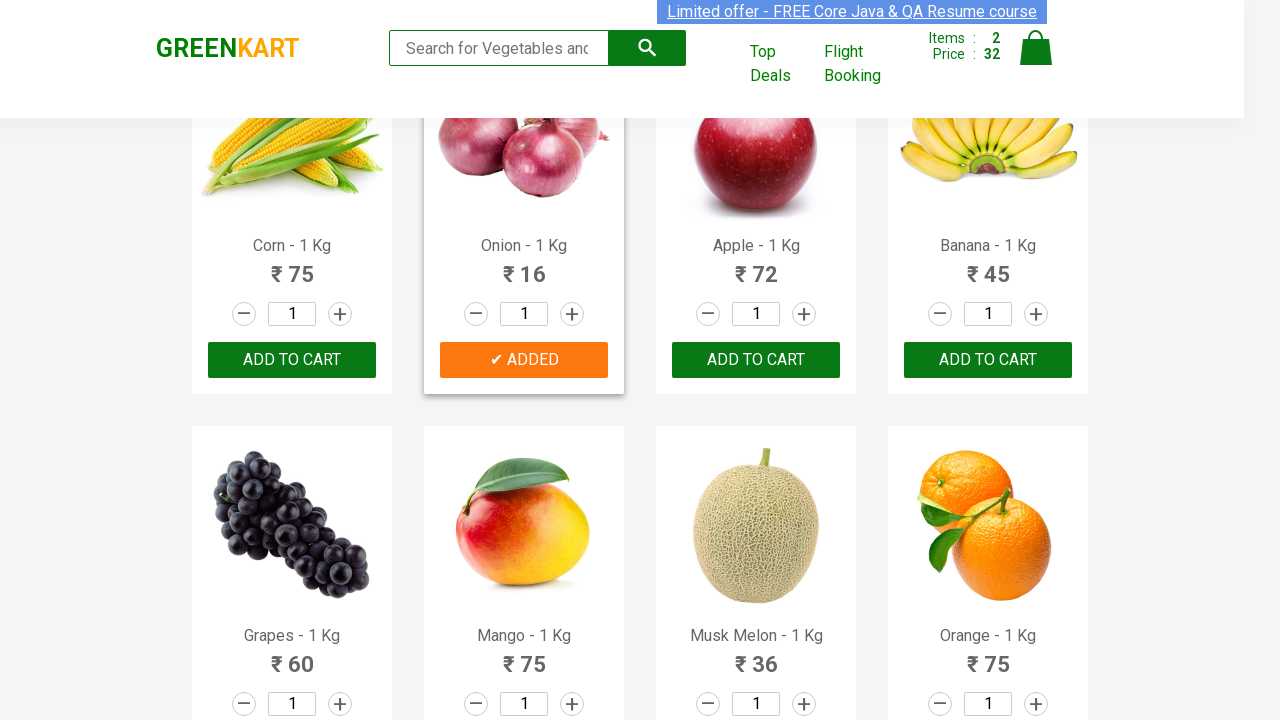

Extracted product name: 'Orange'
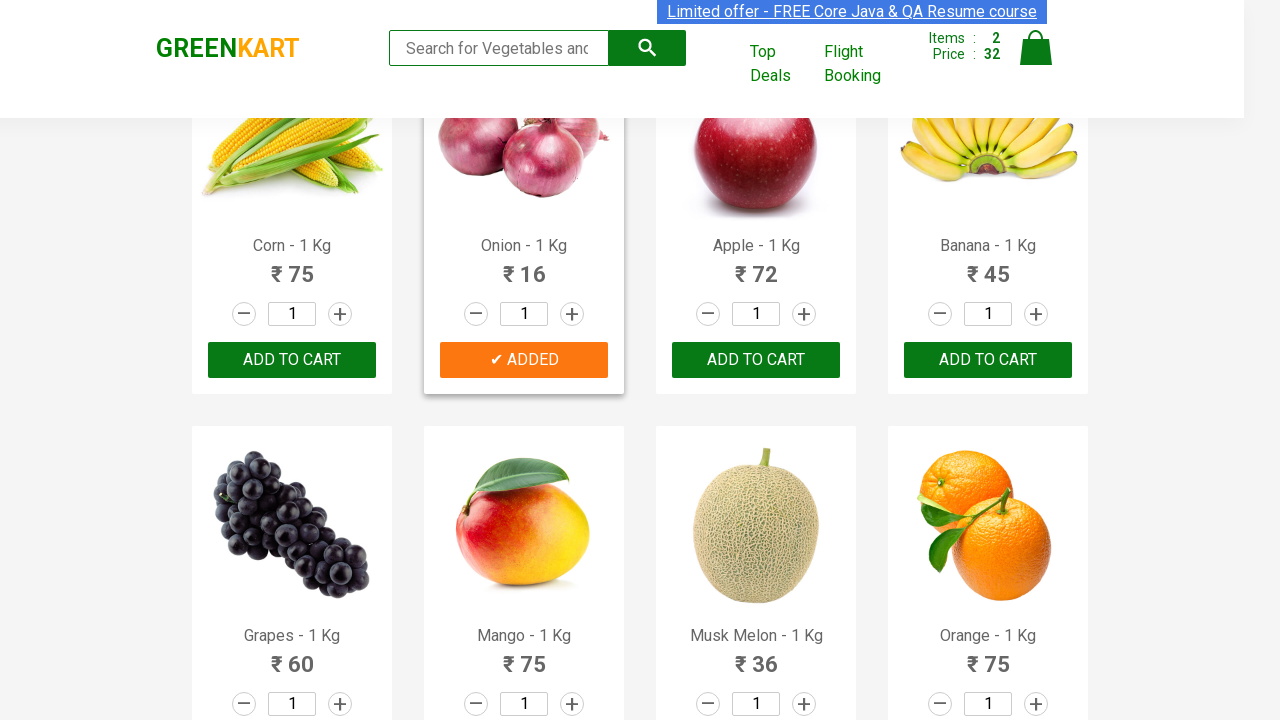

Extracted product name: 'Pears'
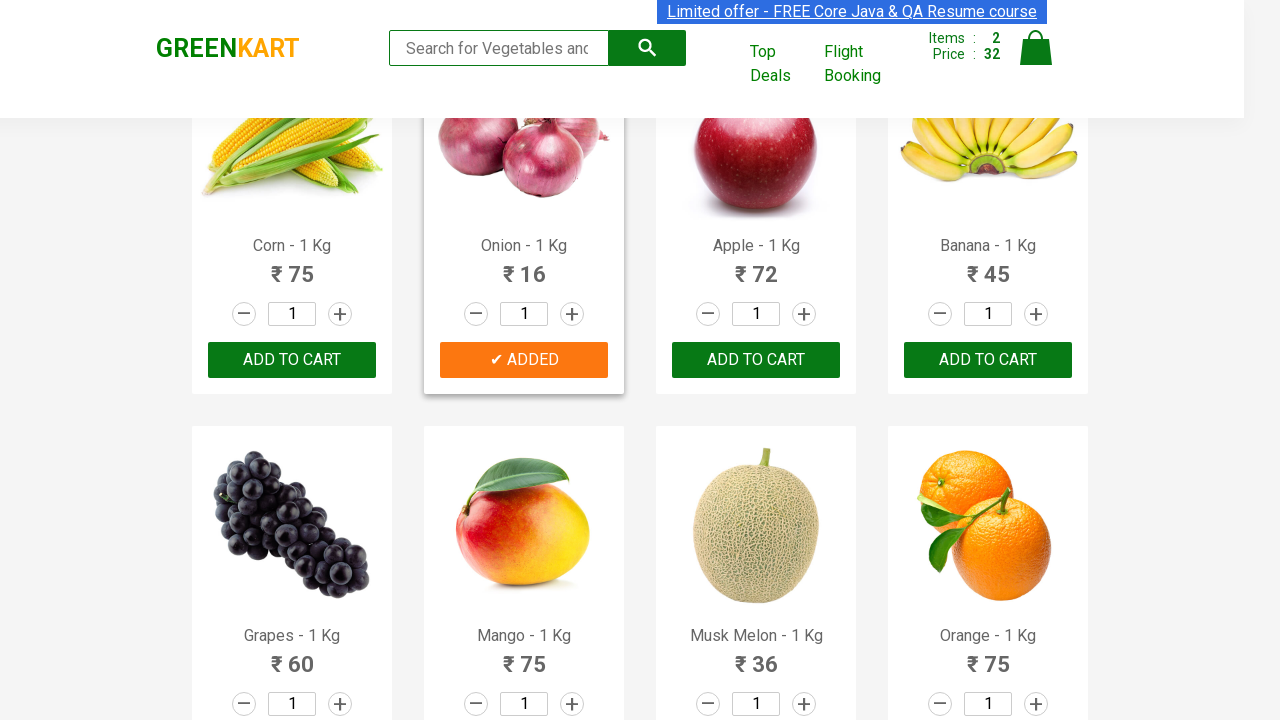

Extracted product name: 'Pomegranate'
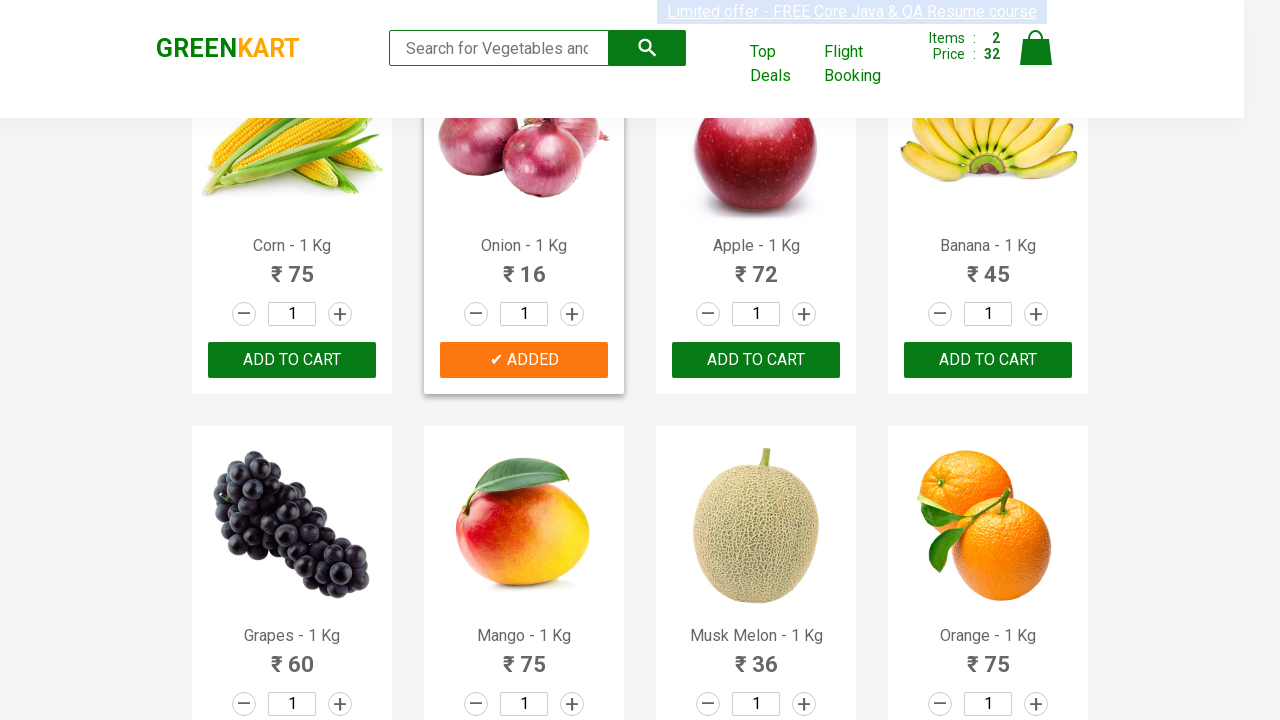

Extracted product name: 'Raspberry'
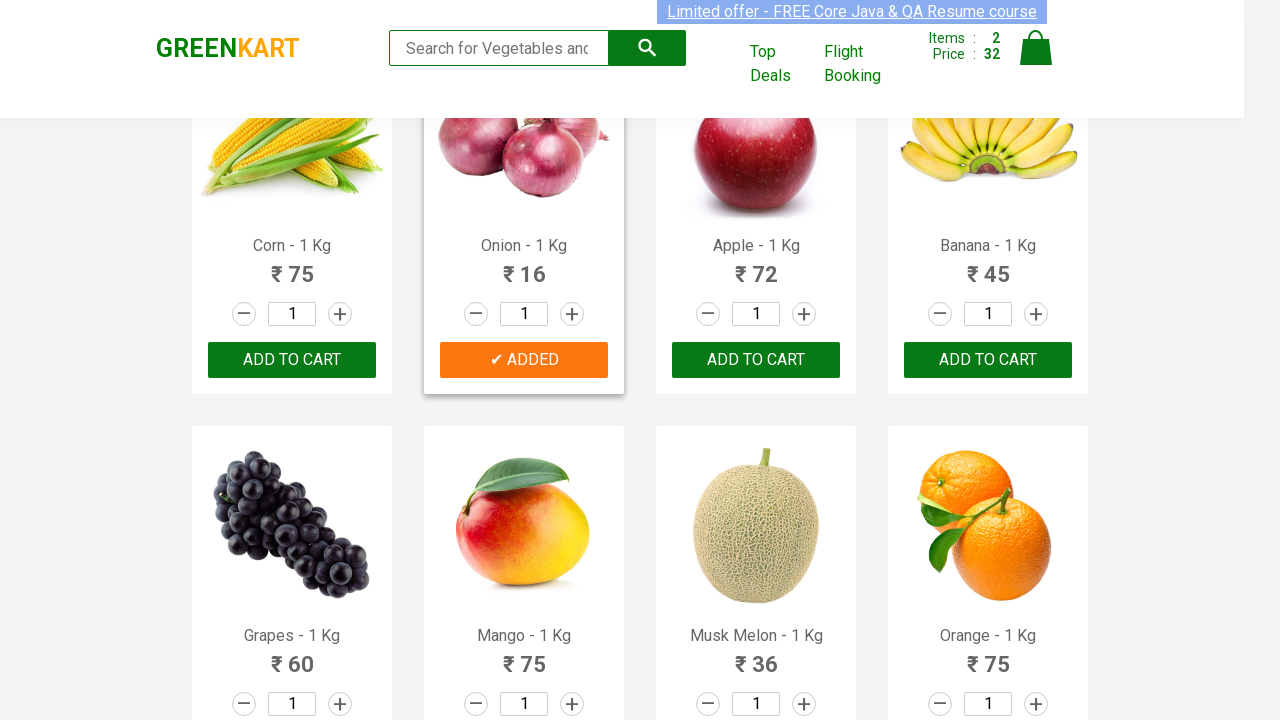

Extracted product name: 'Strawberry'
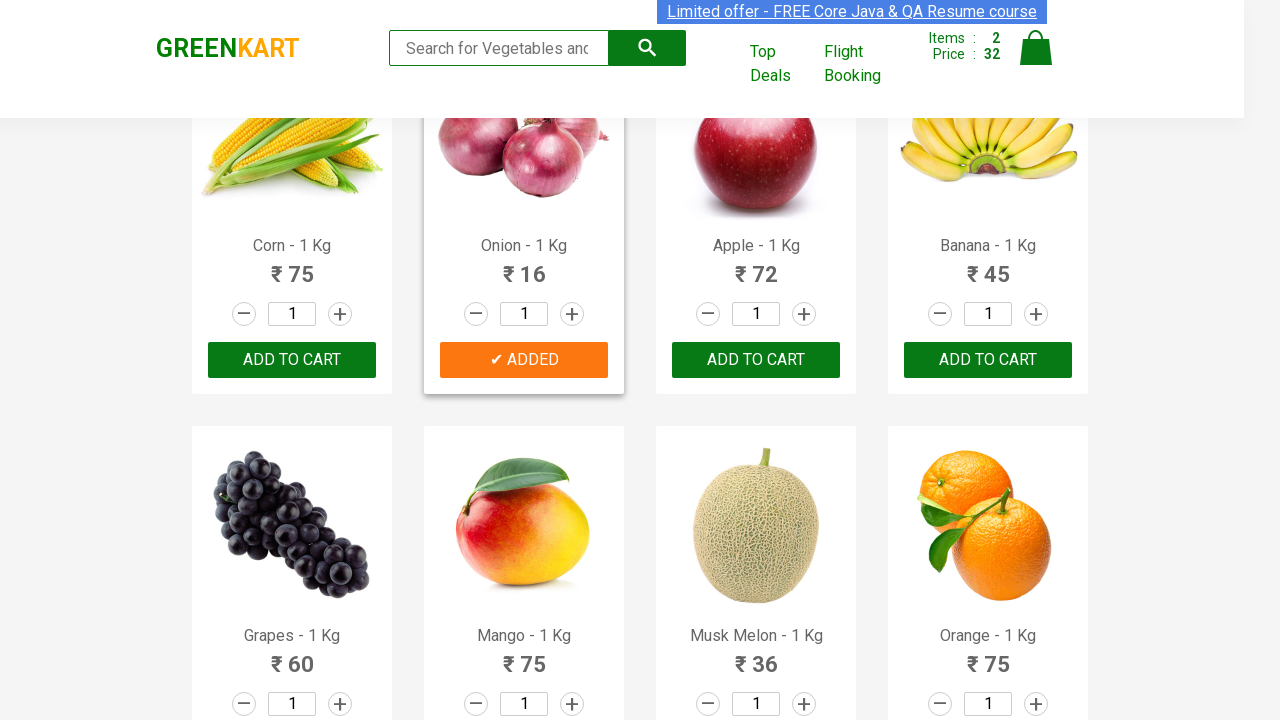

Added 'Strawberry' to cart
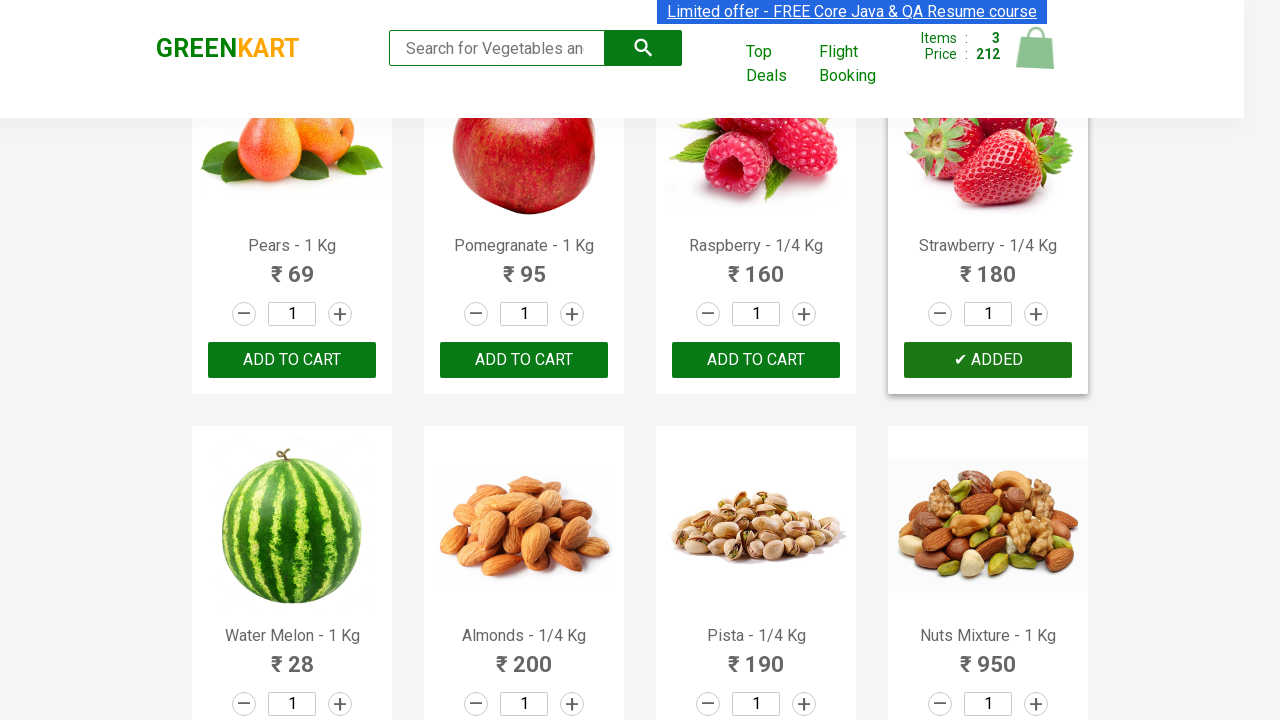

All required items (Tomato, Strawberry, Onion) have been added to cart
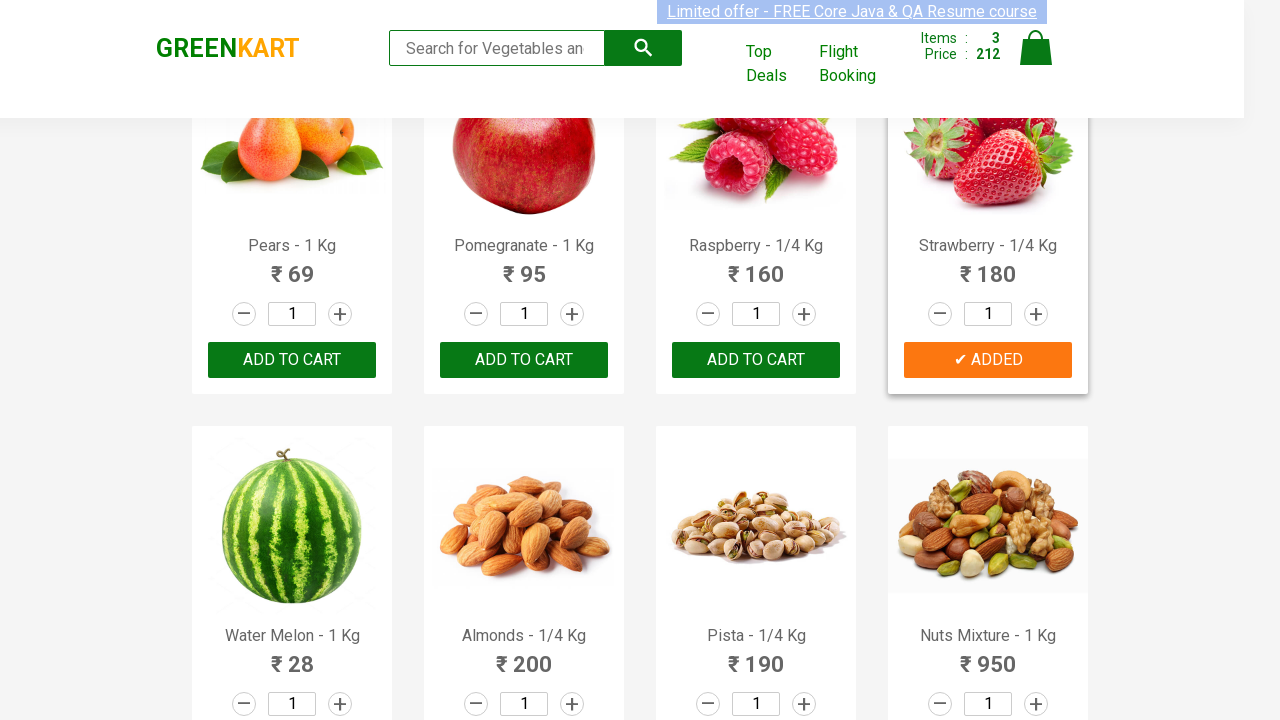

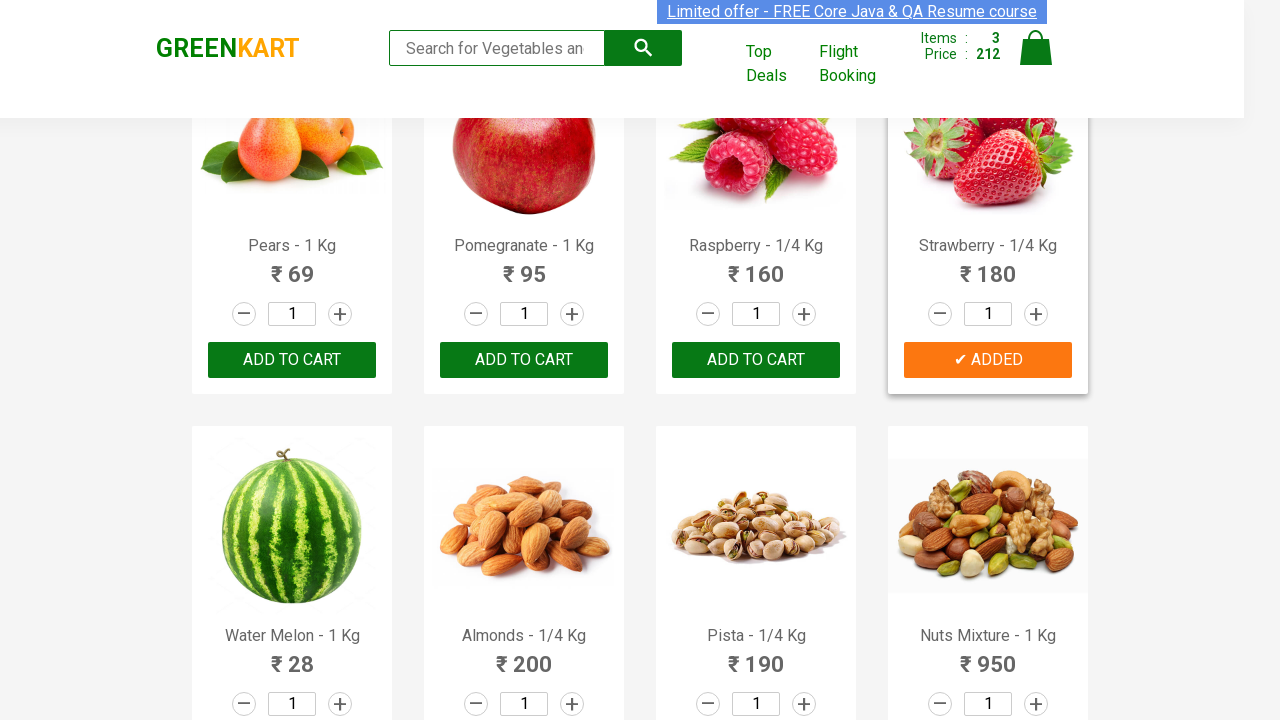